Tests sorting the Email column in ascending order by clicking the column header and verifying the email values are sorted alphabetically.

Starting URL: http://the-internet.herokuapp.com/tables

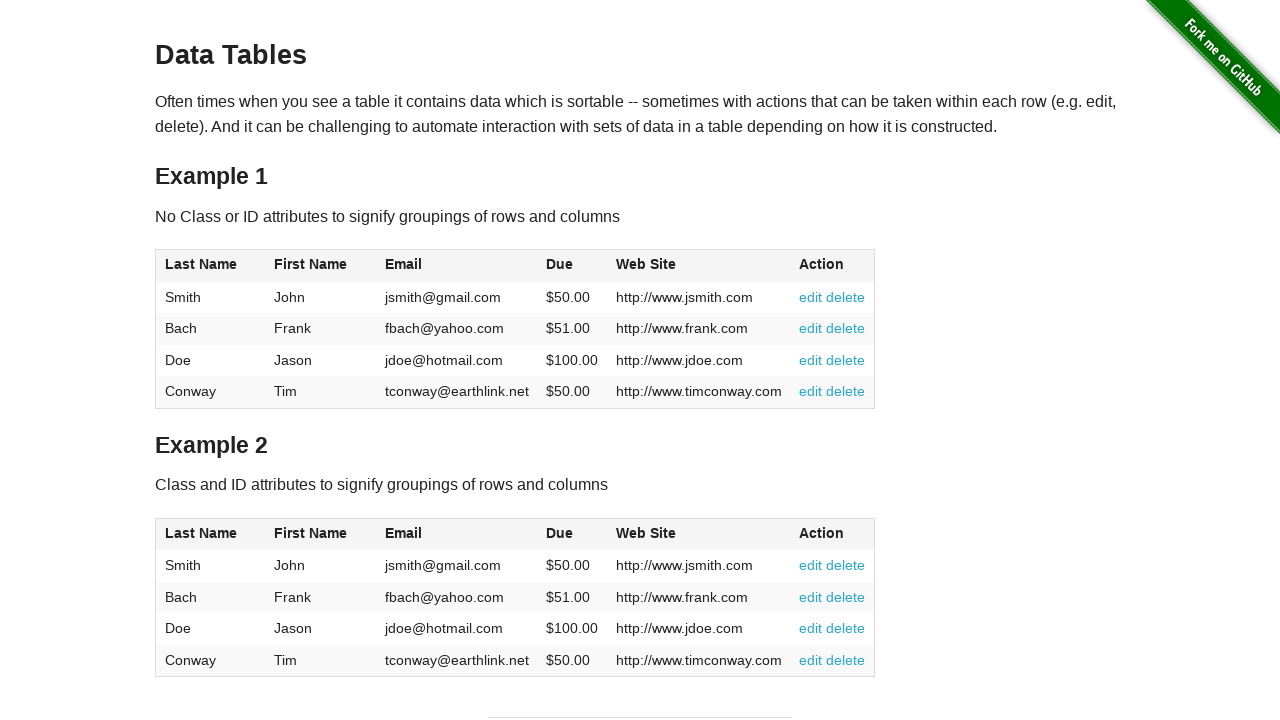

Clicked Email column header to sort ascending at (457, 266) on #table1 thead tr th:nth-of-type(3)
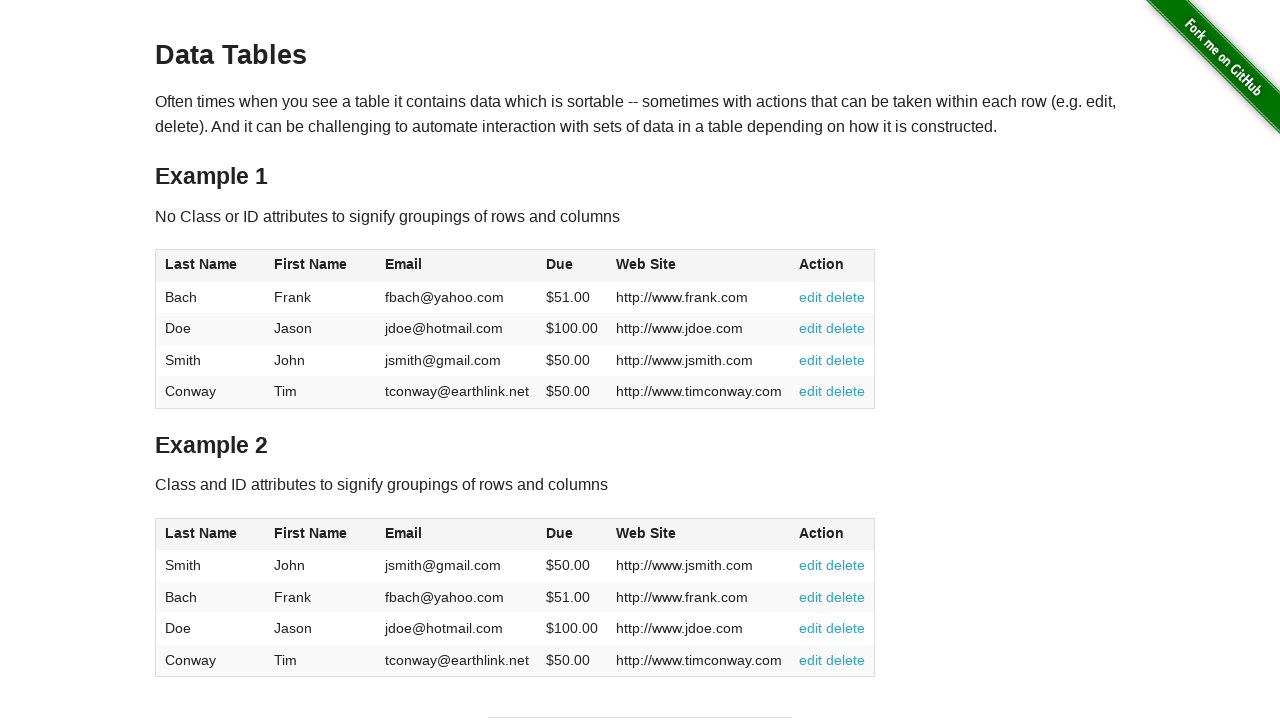

Email column cells loaded
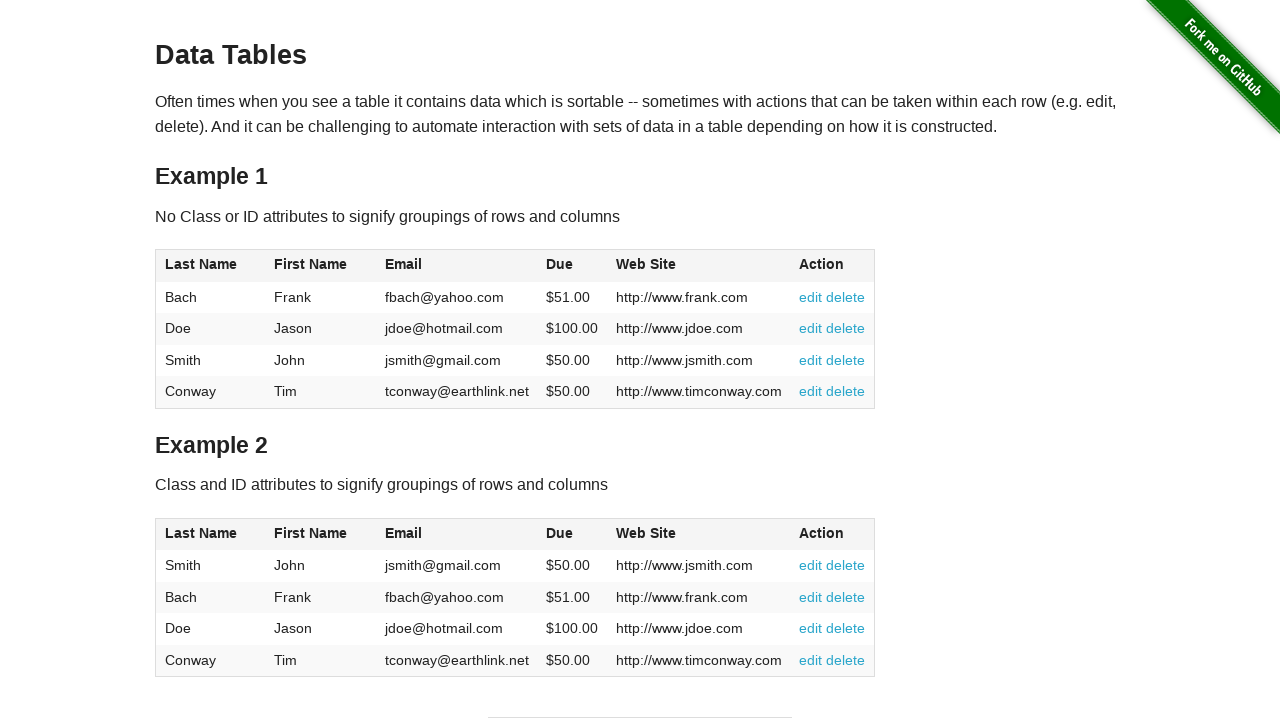

Retrieved all email elements from table
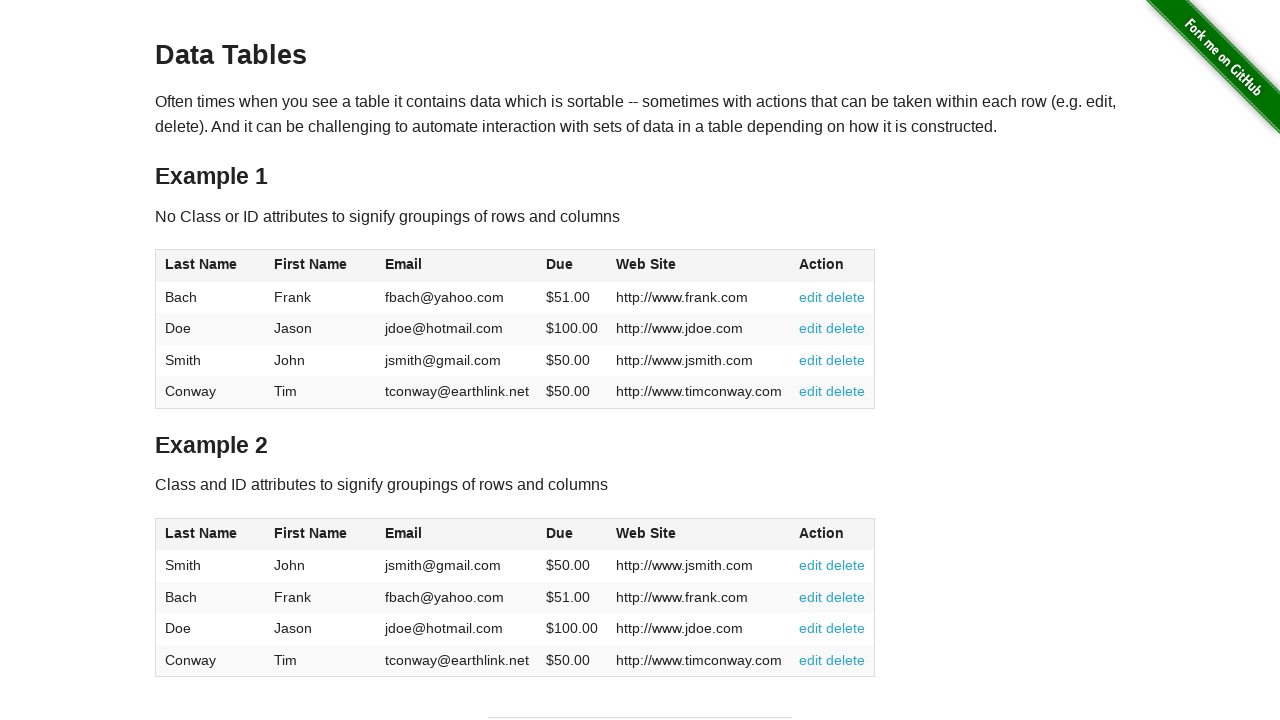

Extracted email text content from elements
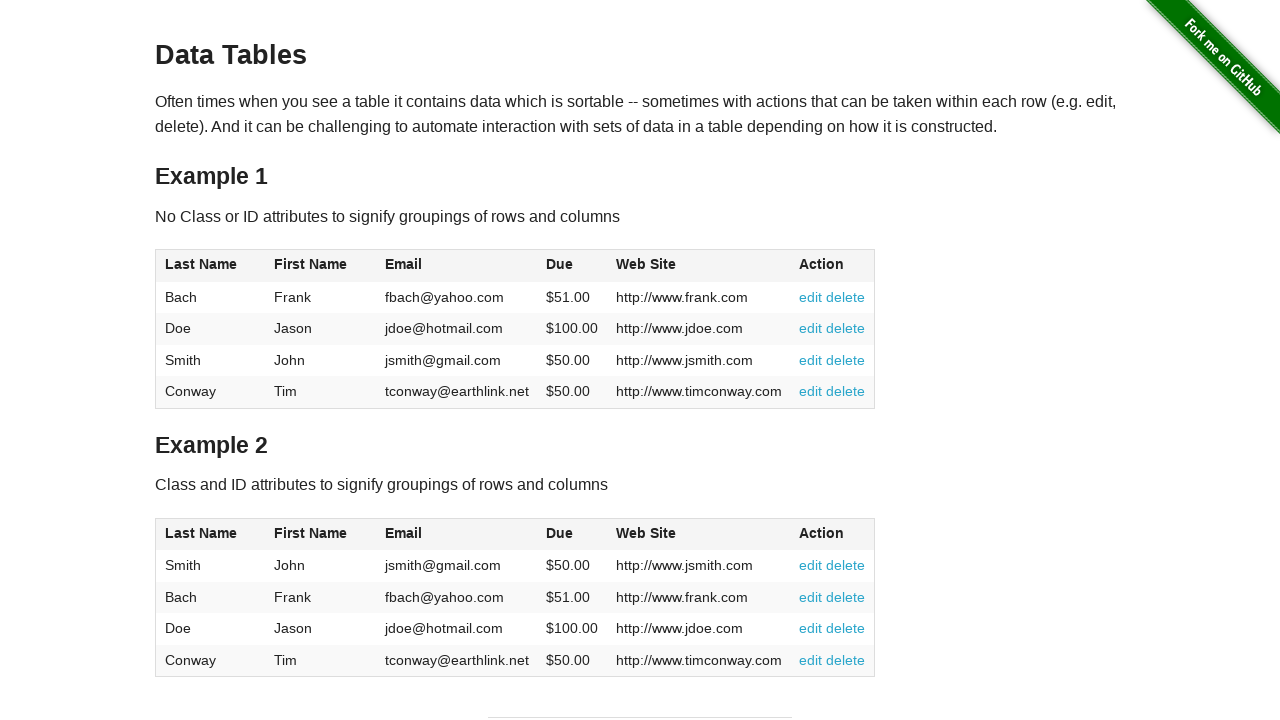

Verified emails are sorted in ascending alphabetical order
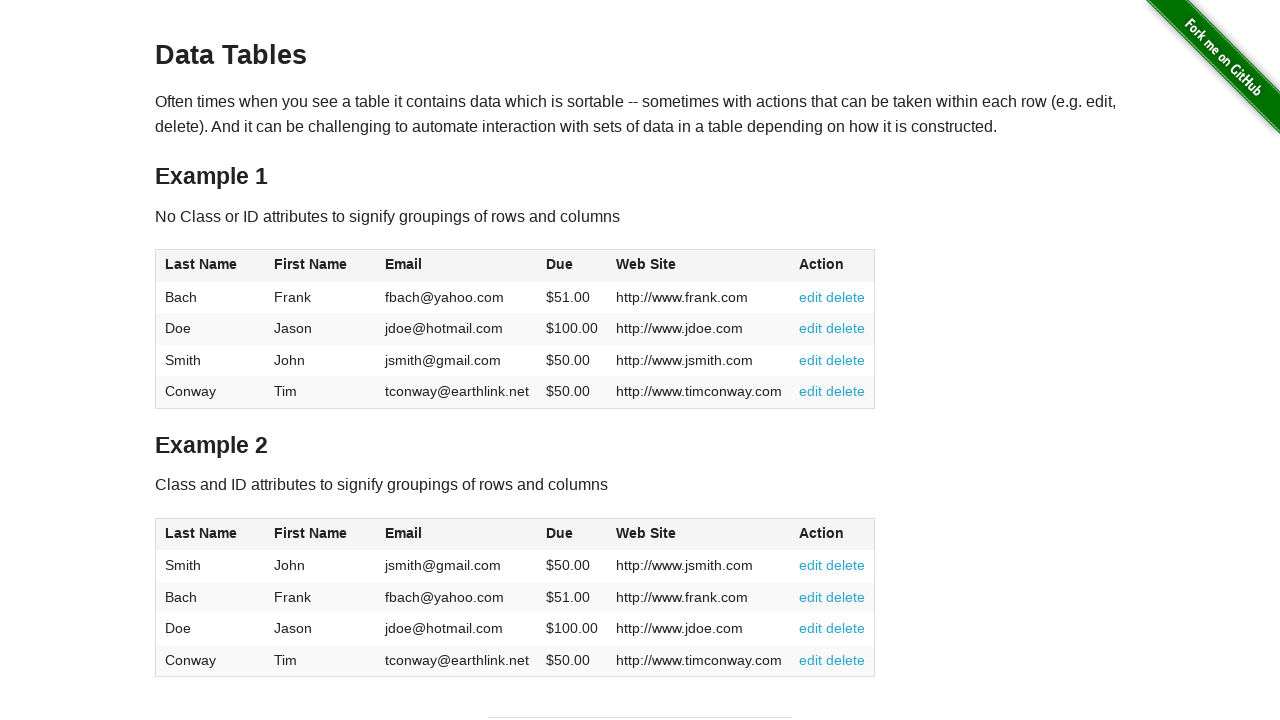

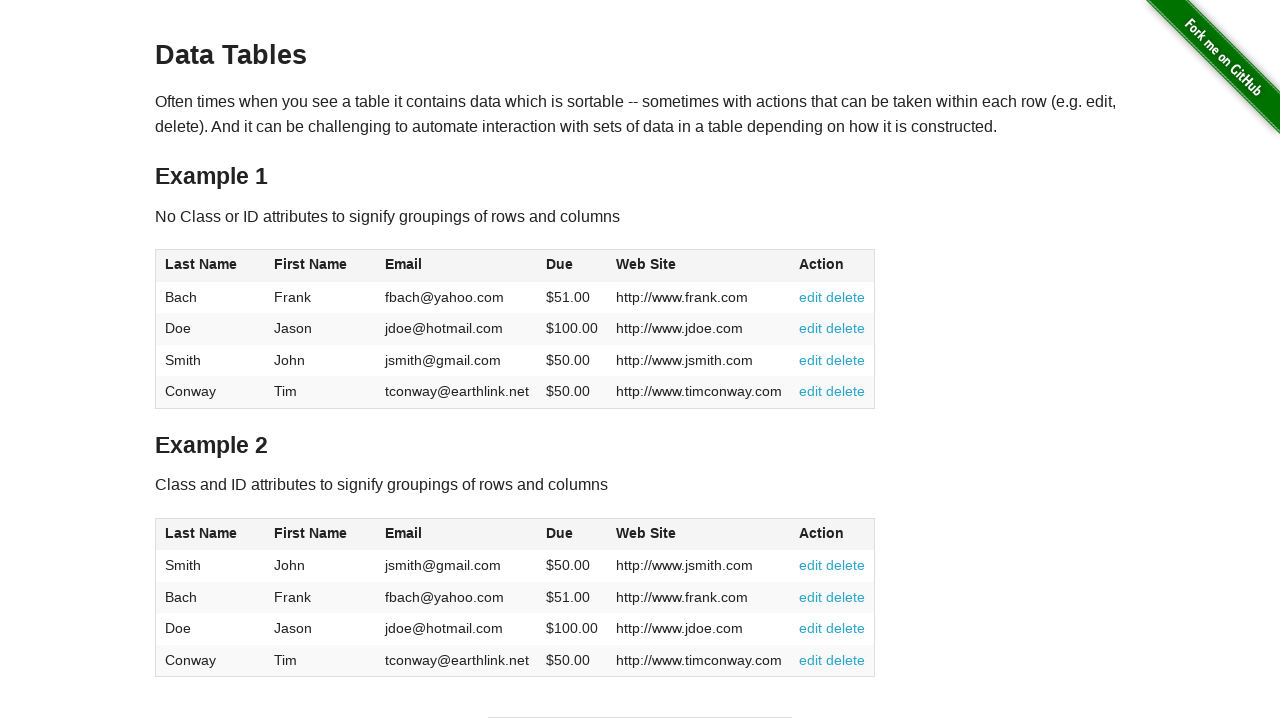